Tests file download functionality by clicking the download button on the demoqa upload-download page

Starting URL: https://demoqa.com/upload-download

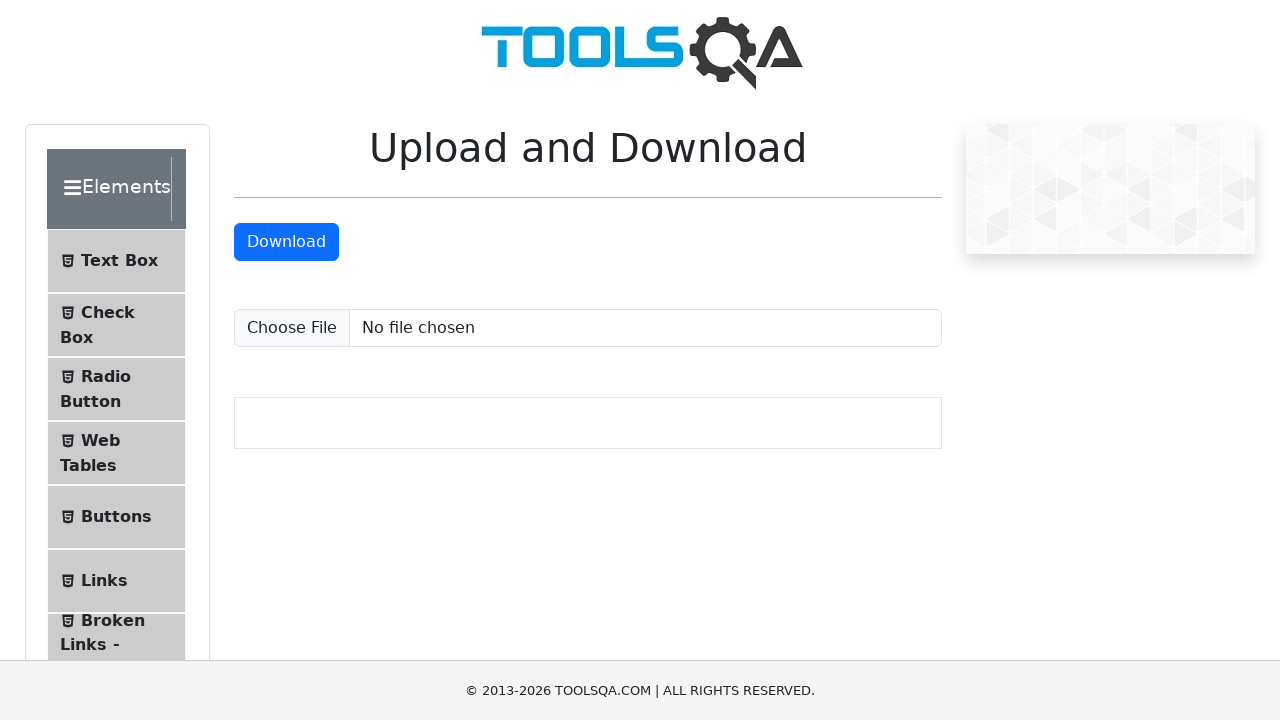

Navigated to DemoQA upload-download page
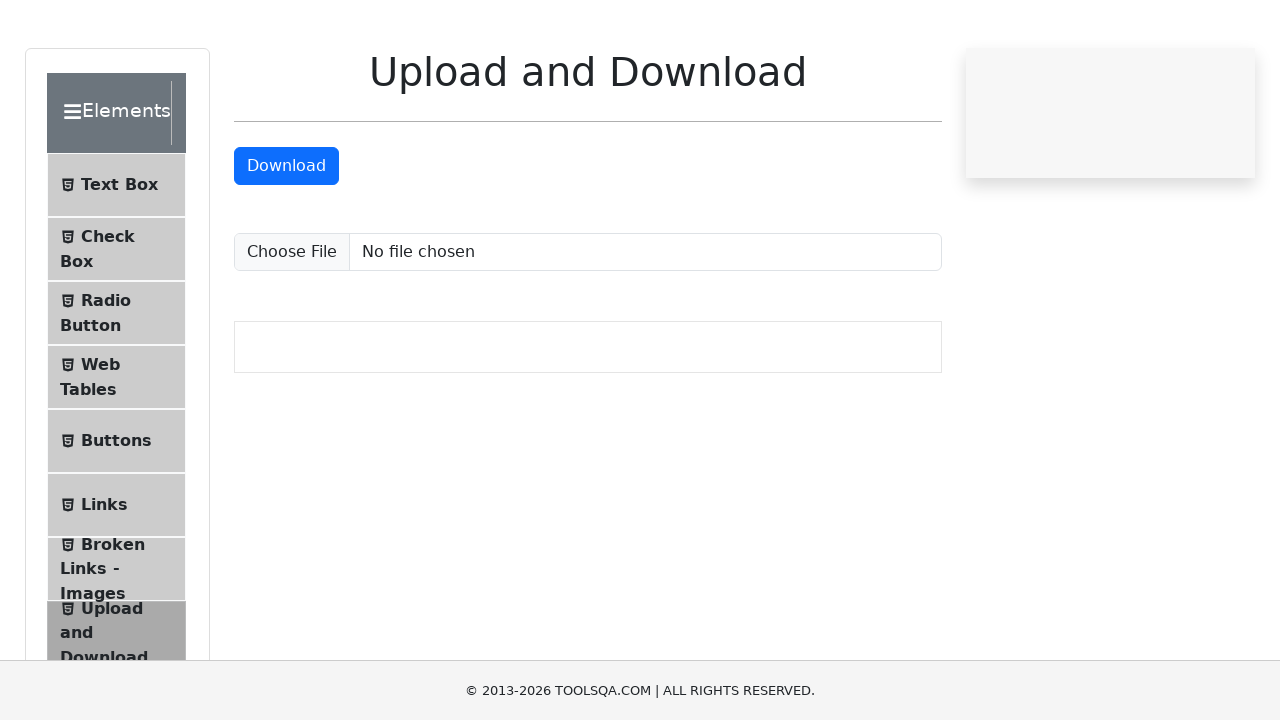

Clicked download button to trigger file download at (286, 242) on #downloadButton
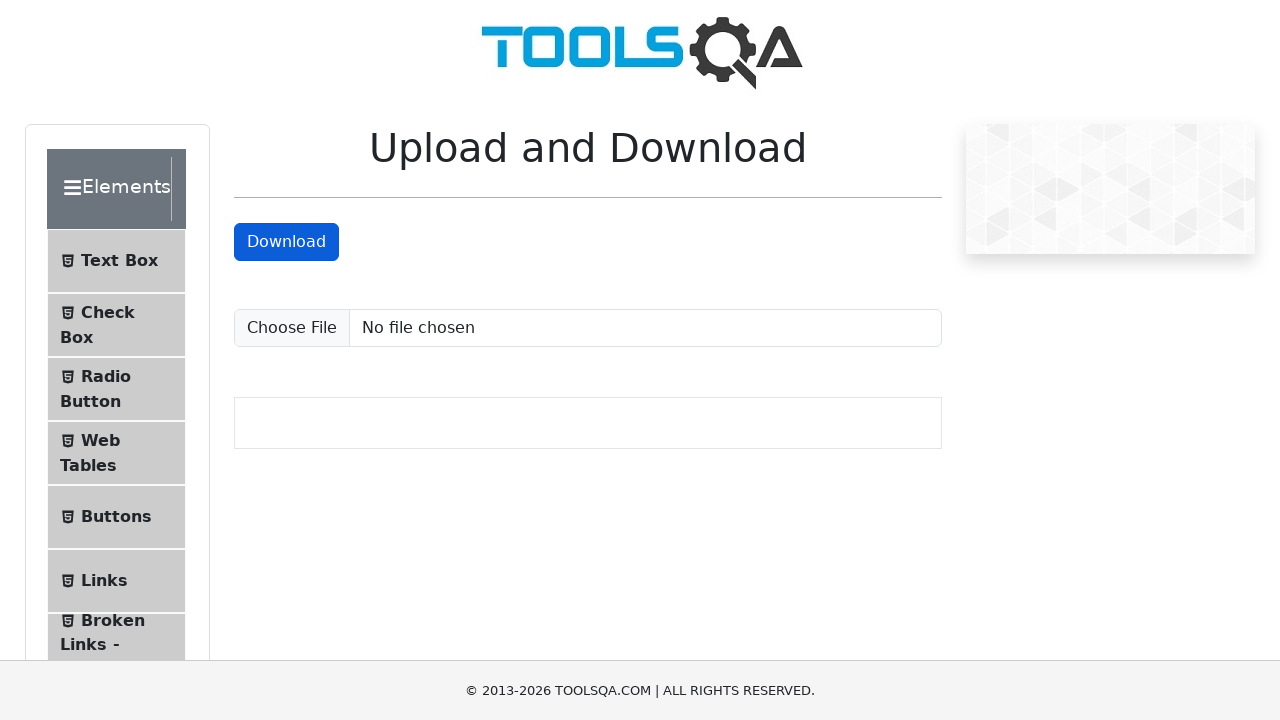

Waited 3 seconds for download to complete
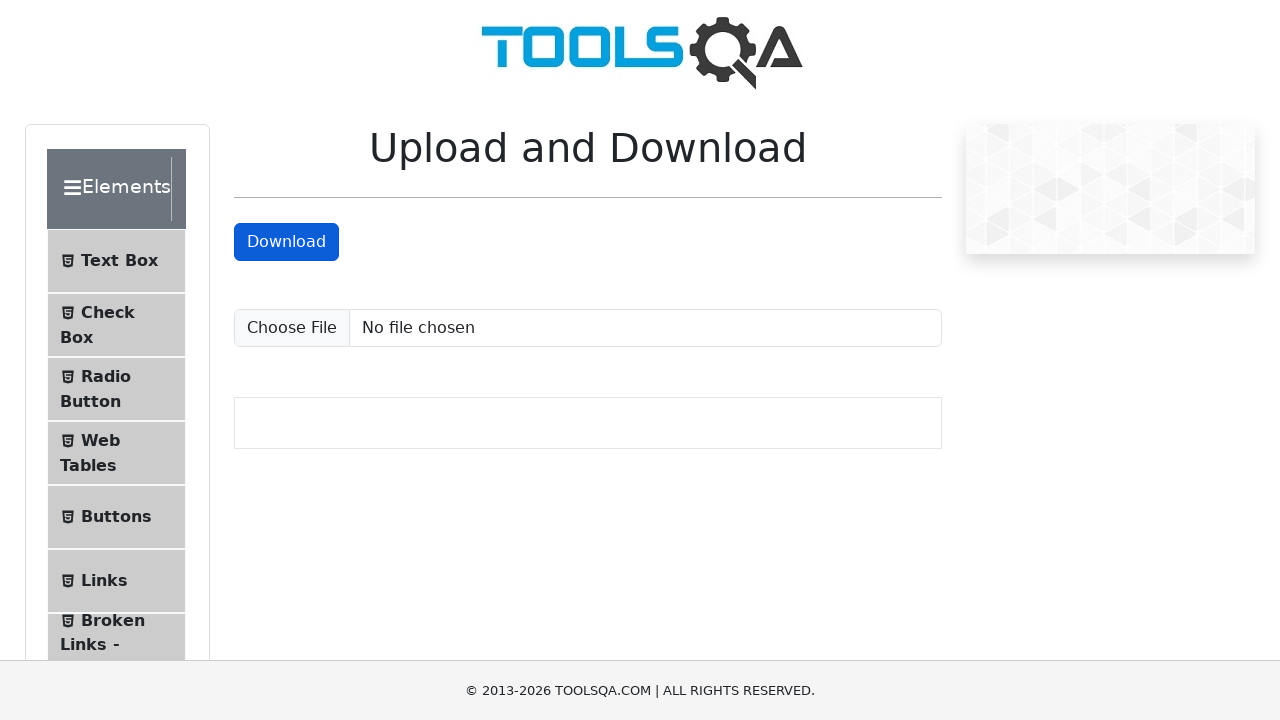

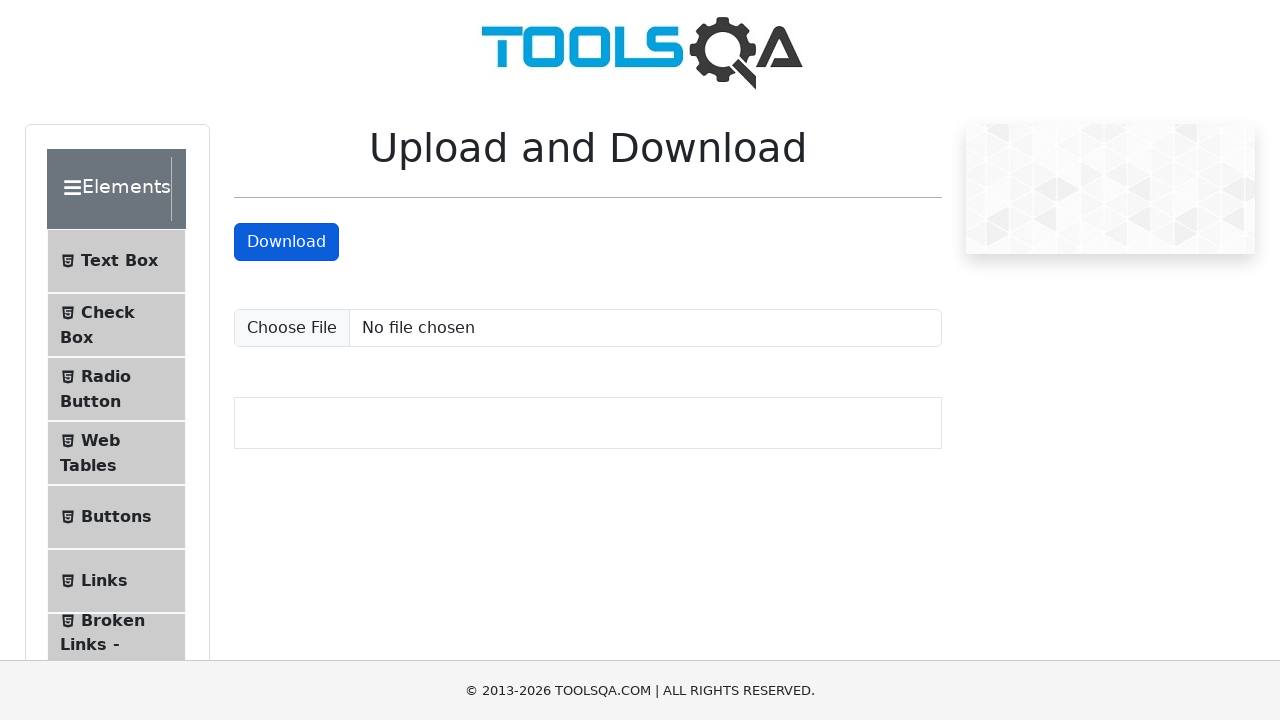